Triggers the login submit button by pressing Enter key

Starting URL: https://portaldev.cms.gov/portal/

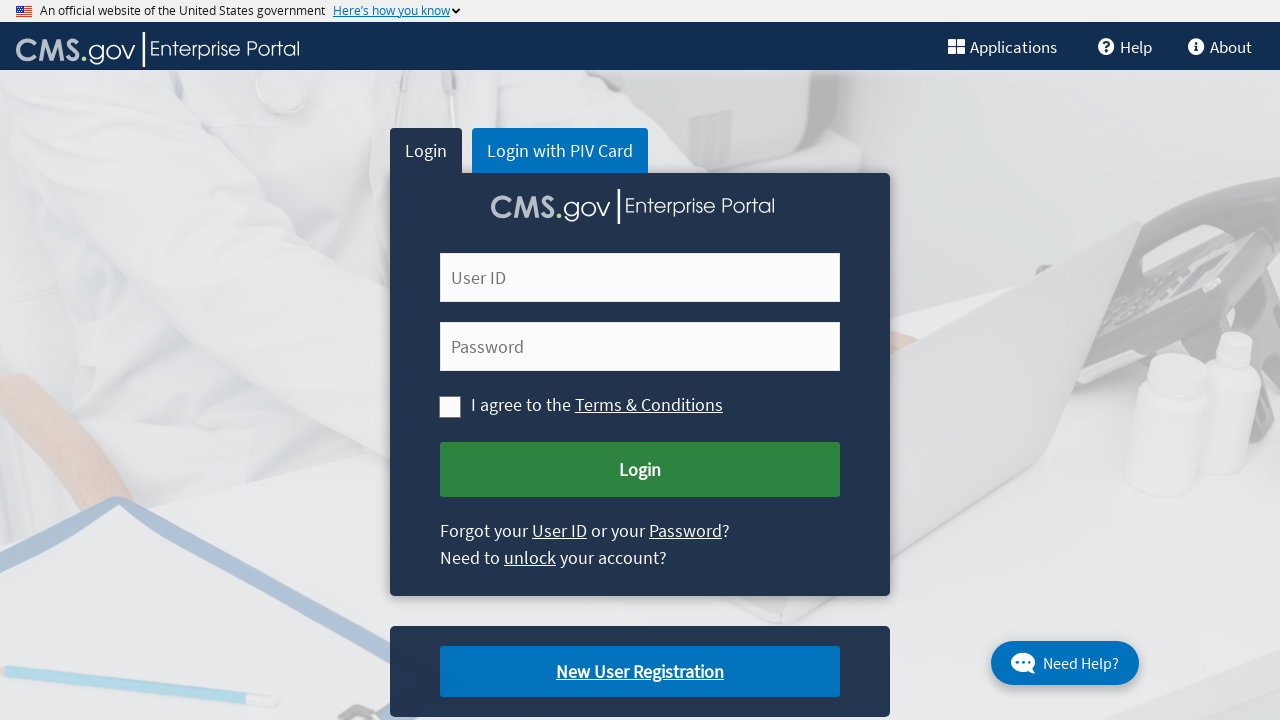

Pressed Enter key on login submit button to trigger form submission on #cms-login-submit
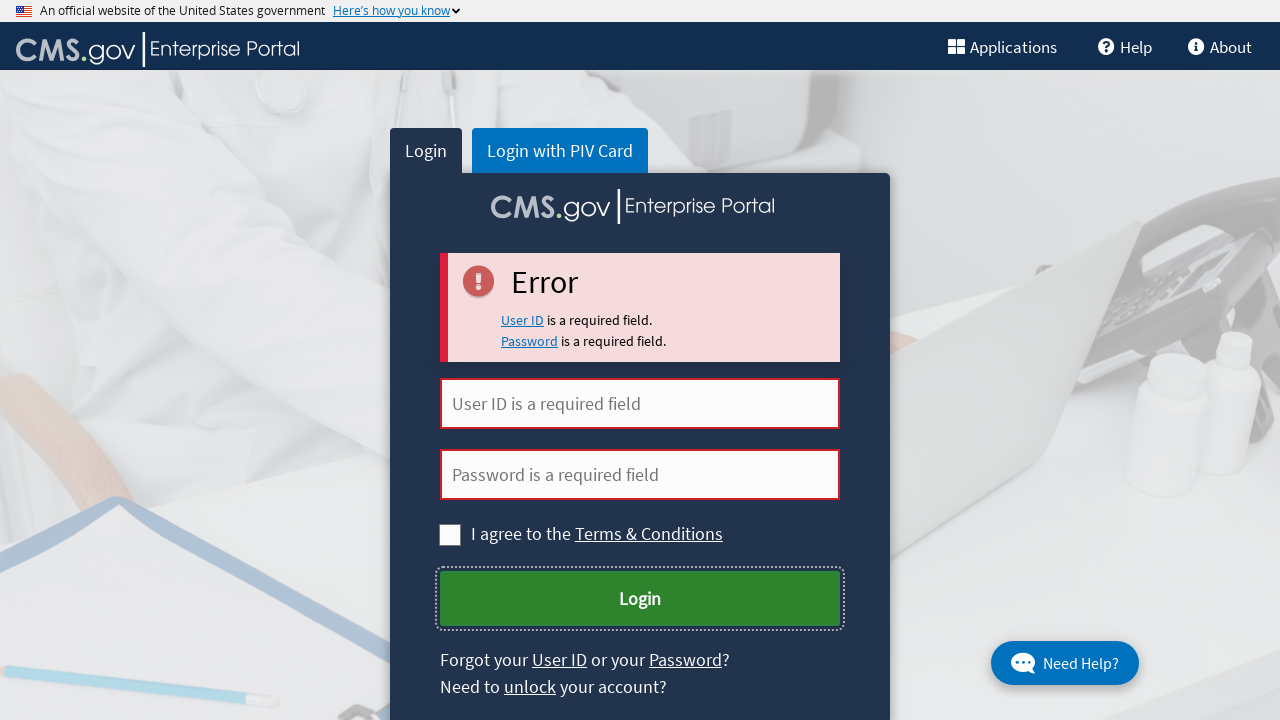

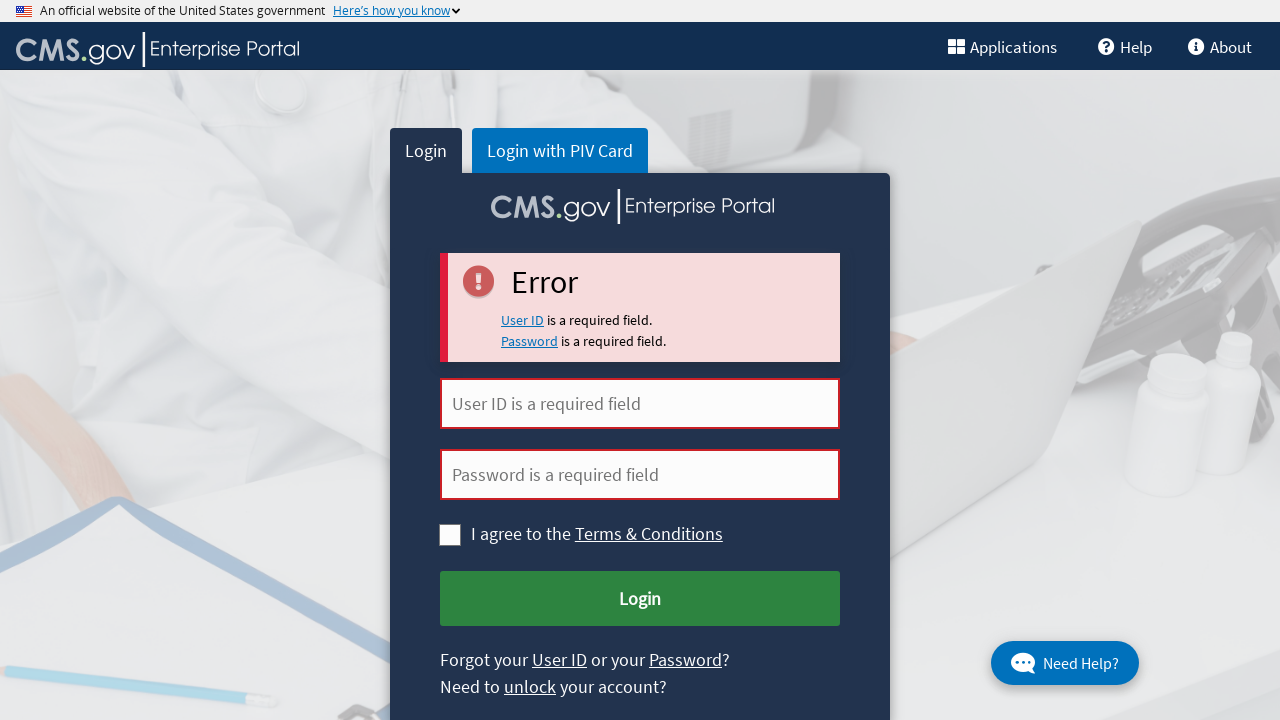